Tests form filling functionality by entering email and address information using CSS selectors with index and sibling combinators

Starting URL: https://demoqa.com/automation-practice-form

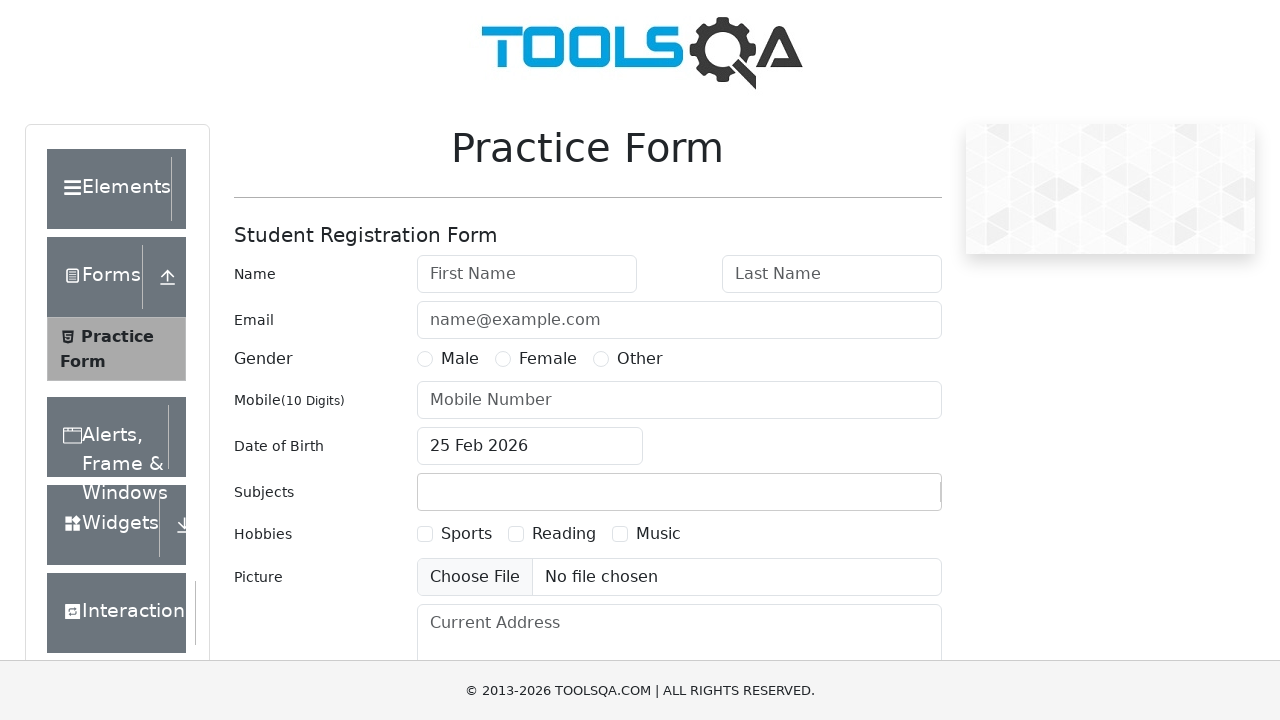

Filled email field with 'hasan@hasan.com' using CSS index selector on #userEmail-wrapper>div:nth-child(2)>input
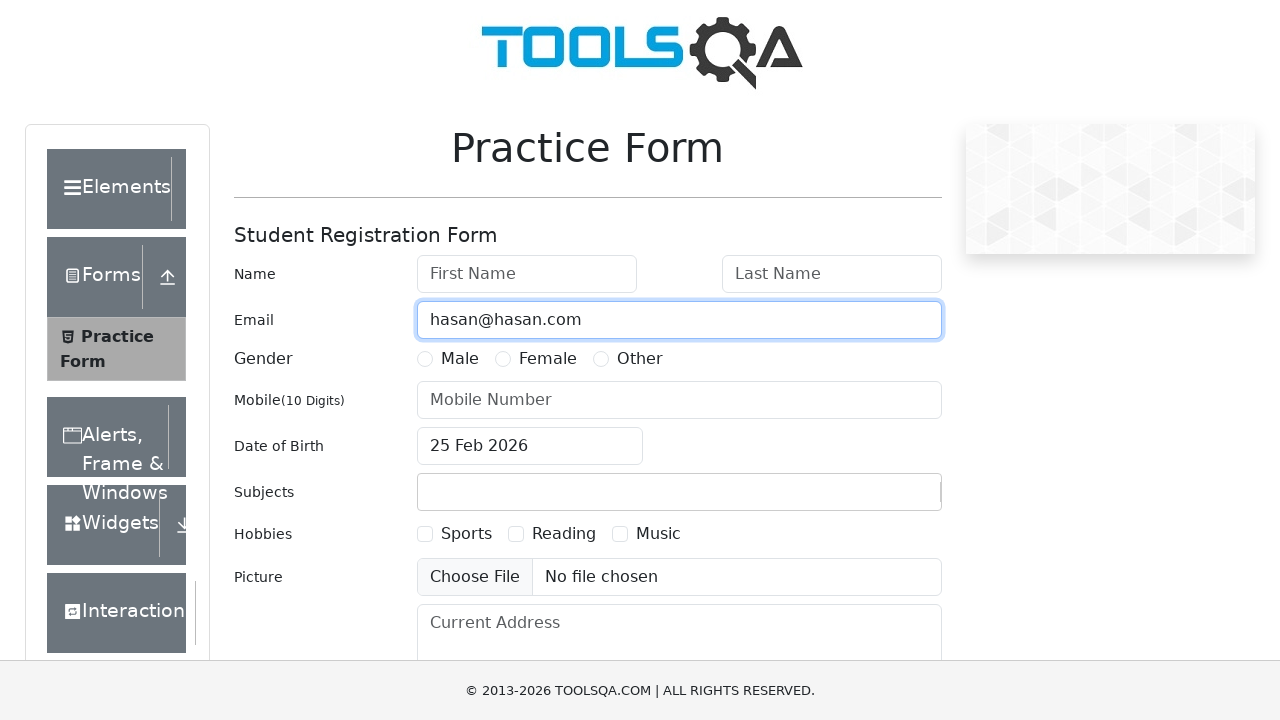

Filled current address field with 'Bağcılar/İstanbul' using CSS sibling selector on form div~#currentAddress-wrapper>div~div>textarea
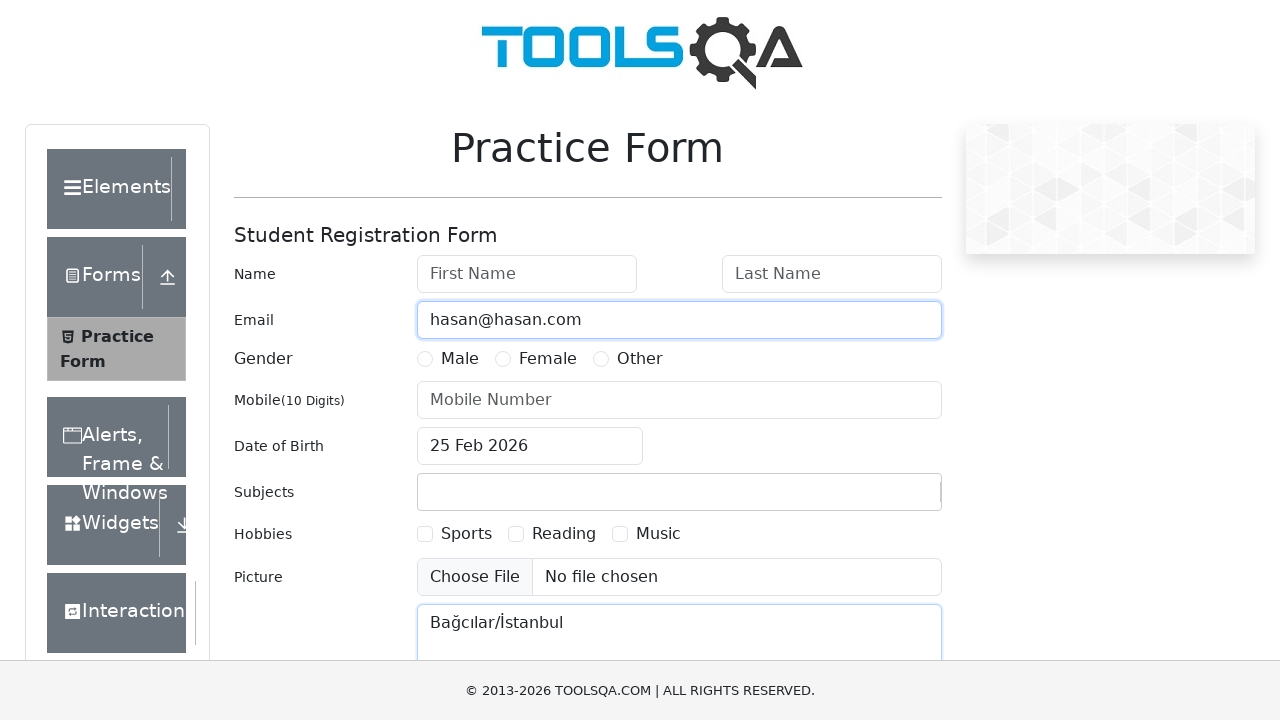

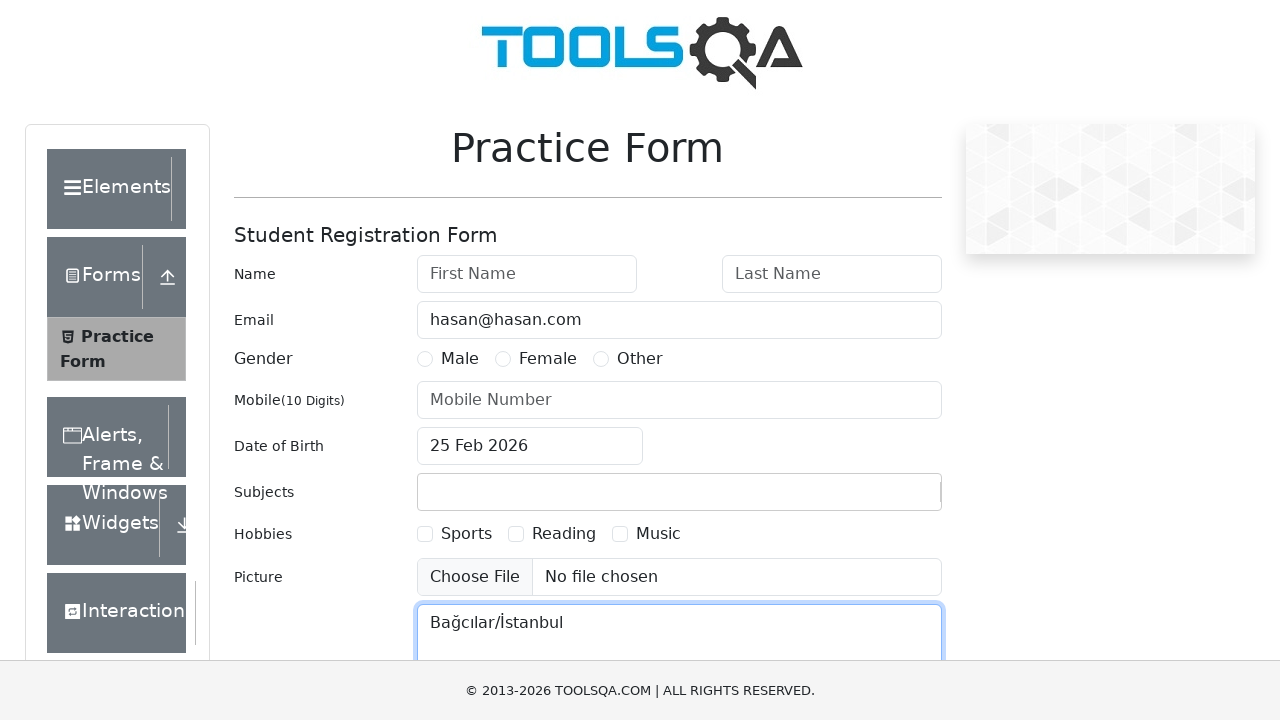